Submit form with missing required fields to test validation

Starting URL: https://demoqa.com/automation-practice-form

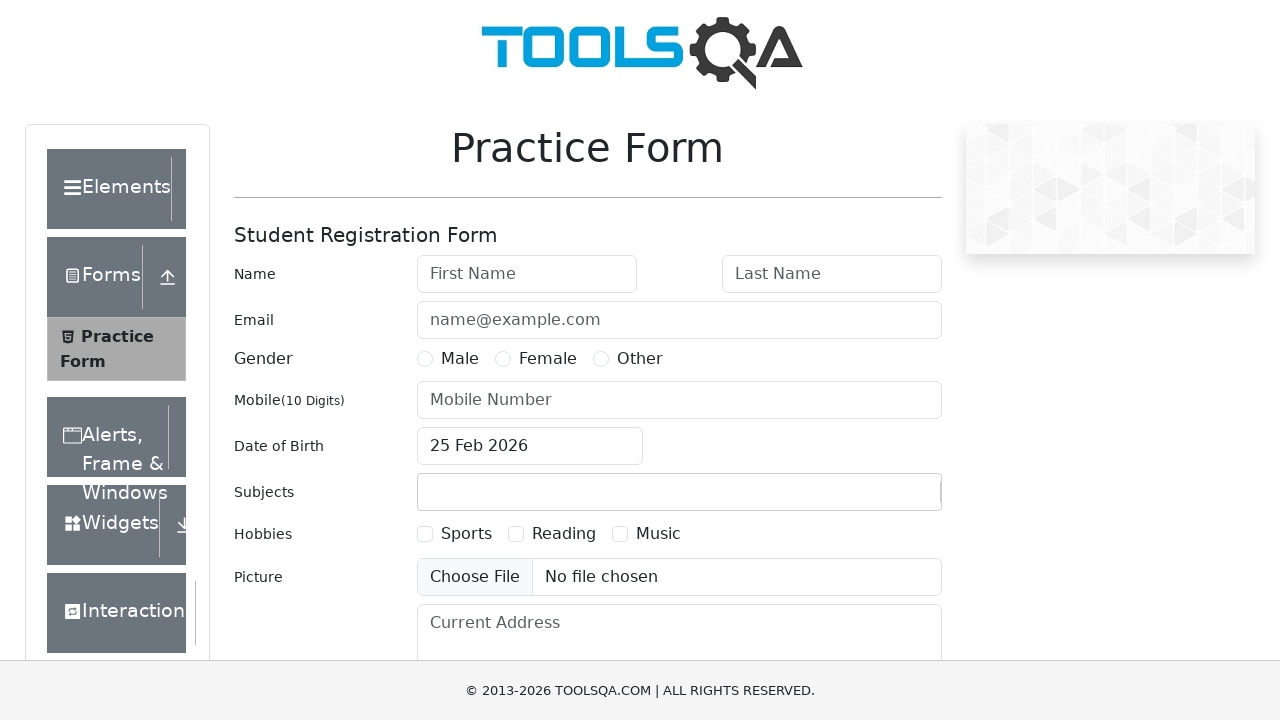

Filled lastName field with 'Doe' on #lastName
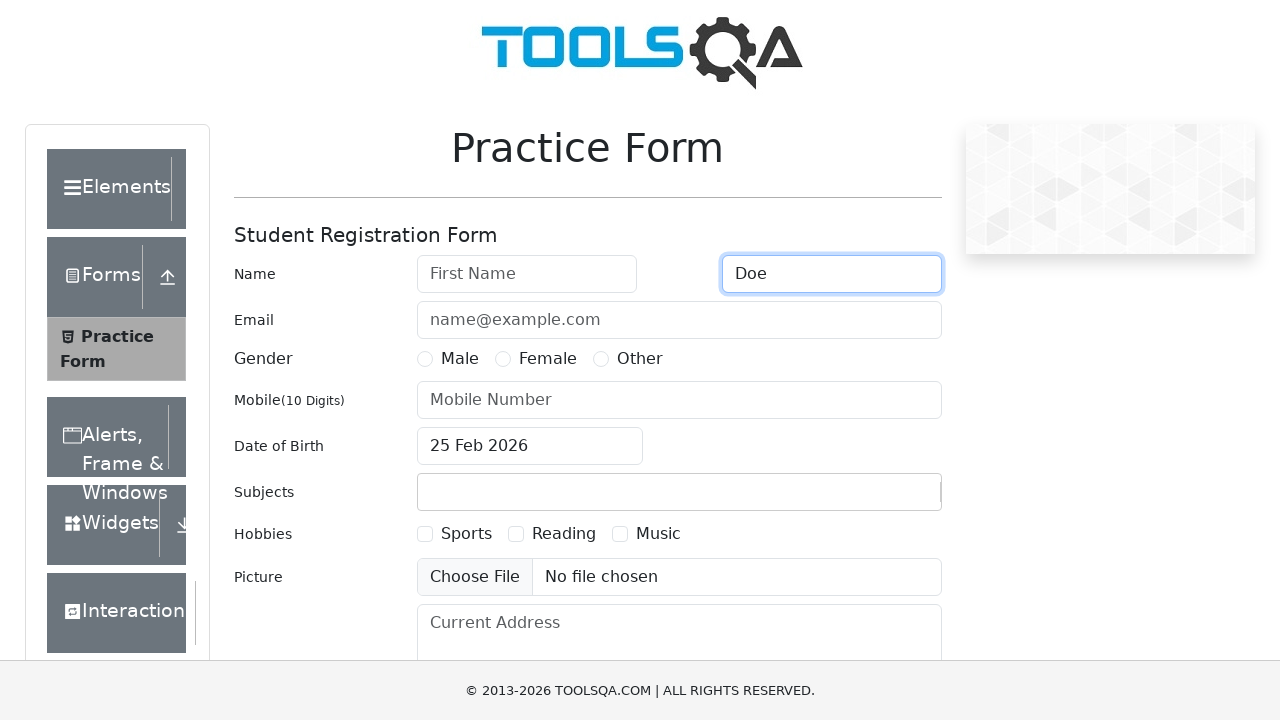

Filled userEmail field with 'john.doe@example.com' on #userEmail
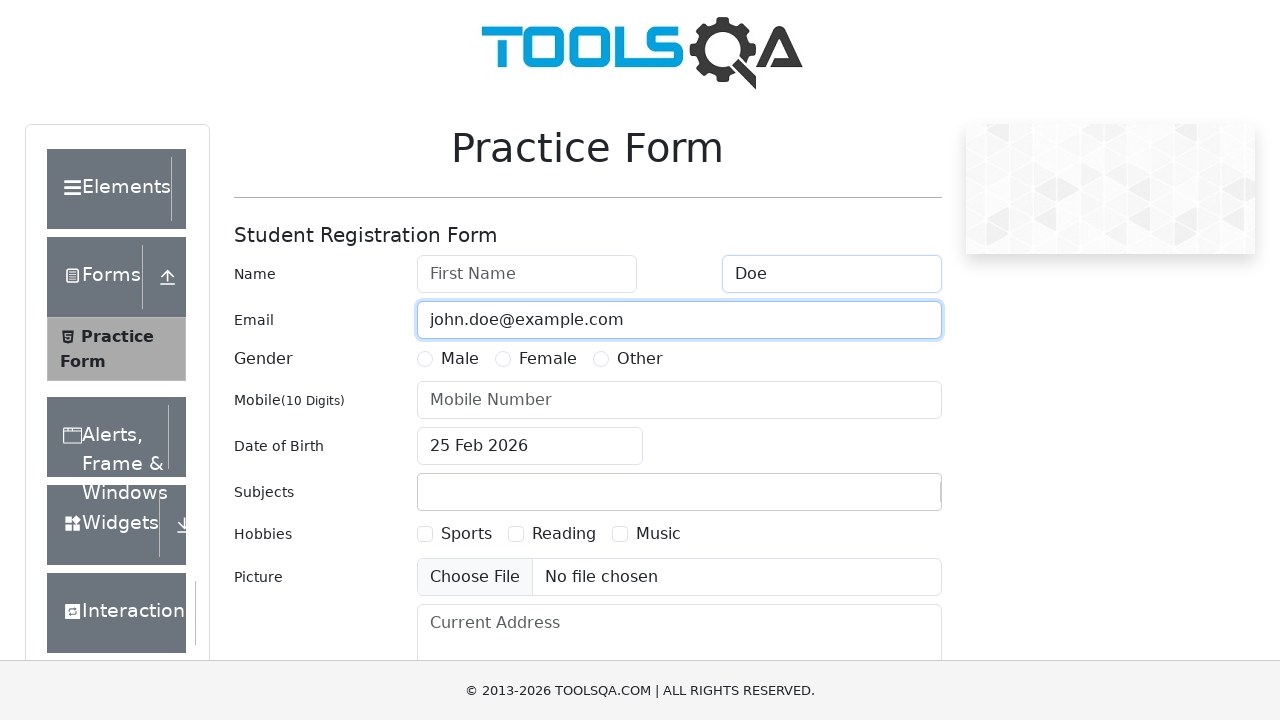

Clicked dateOfBirthInput to open date picker at (530, 446) on #dateOfBirthInput
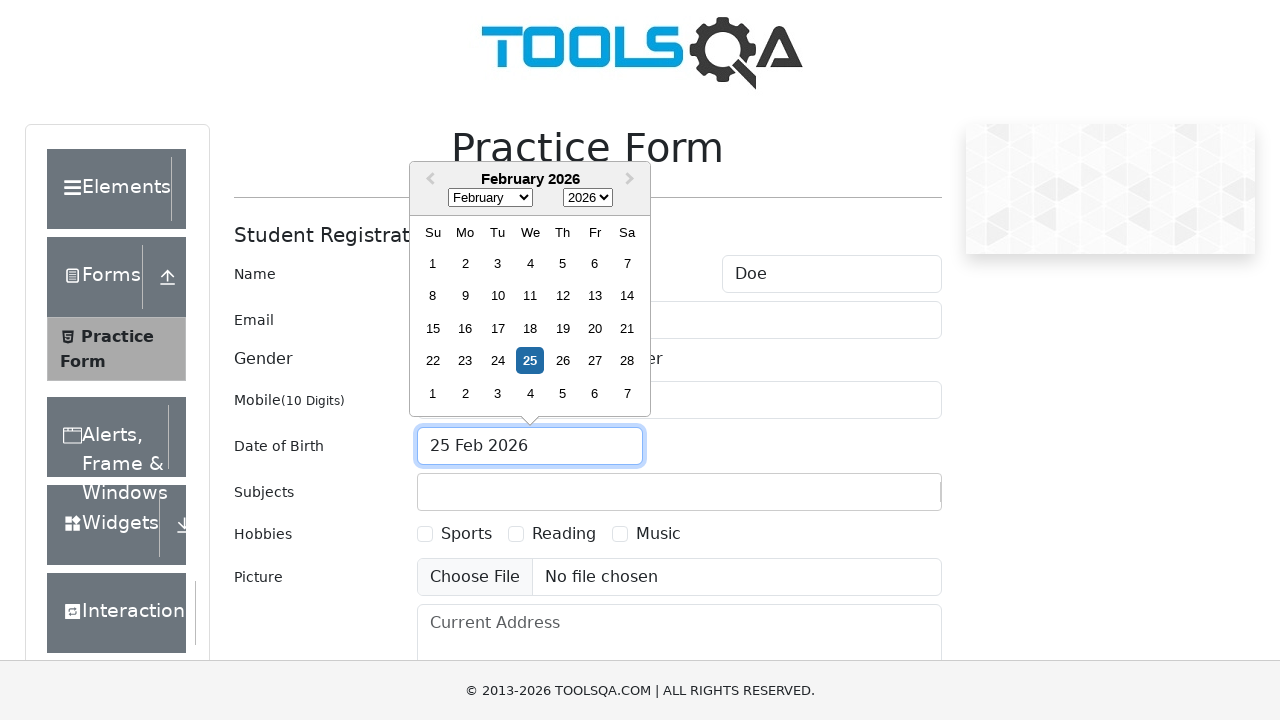

Selected May from month dropdown on .react-datepicker__month-select
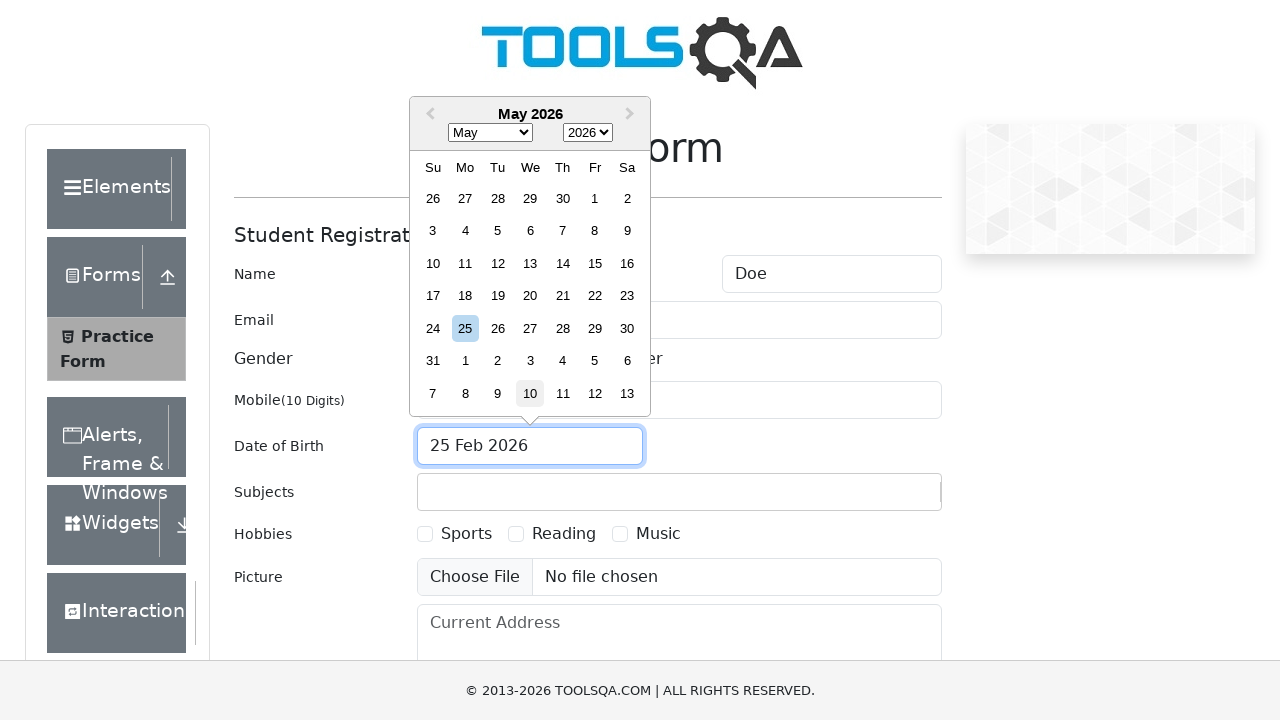

Selected 1995 from year dropdown on .react-datepicker__year-select
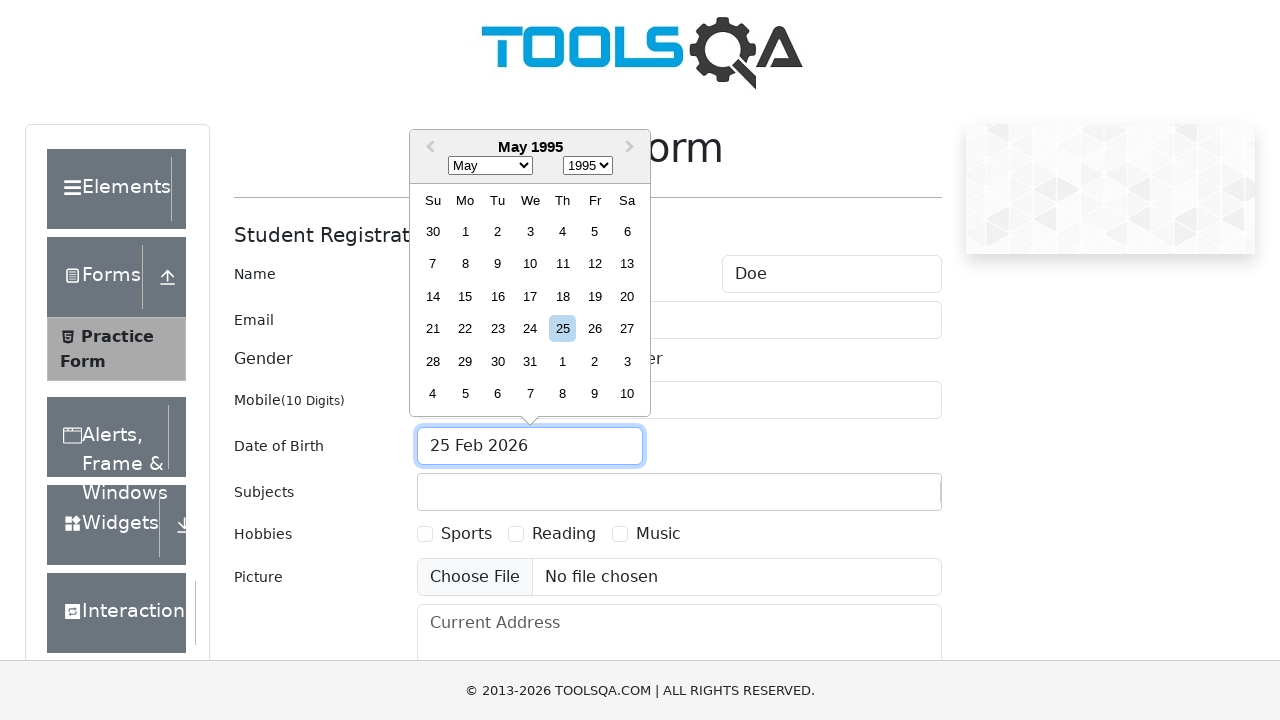

Selected day 15 from date picker at (465, 296) on .react-datepicker__day--015
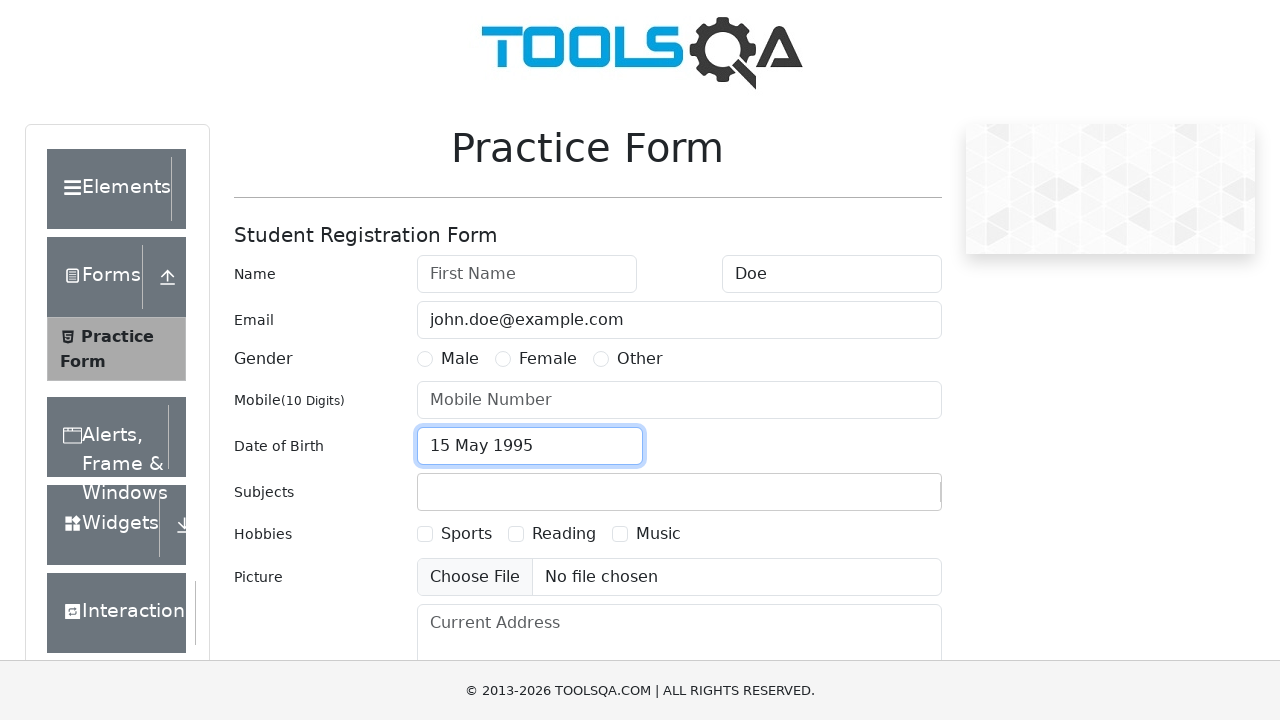

Filled currentAddress field with '123 Main St, City, Country' on #currentAddress
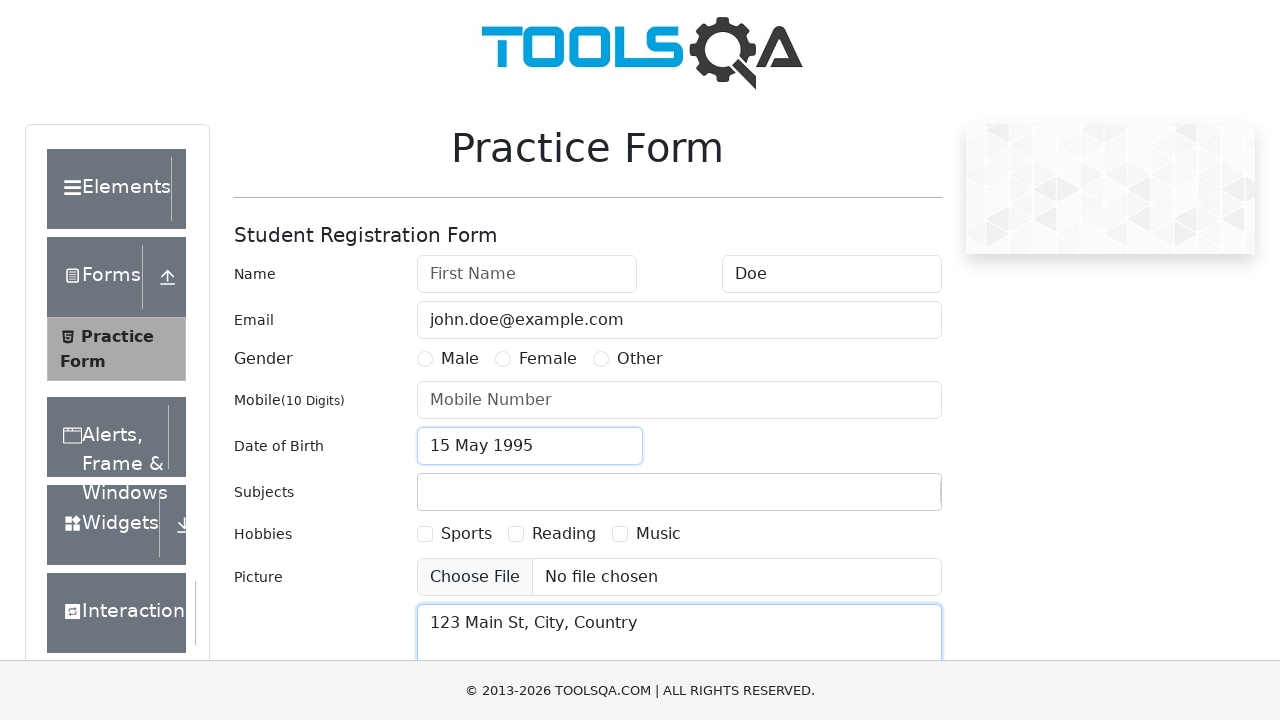

Attempted to submit form with missing required fields (firstName and gender) at (885, 499) on #submit
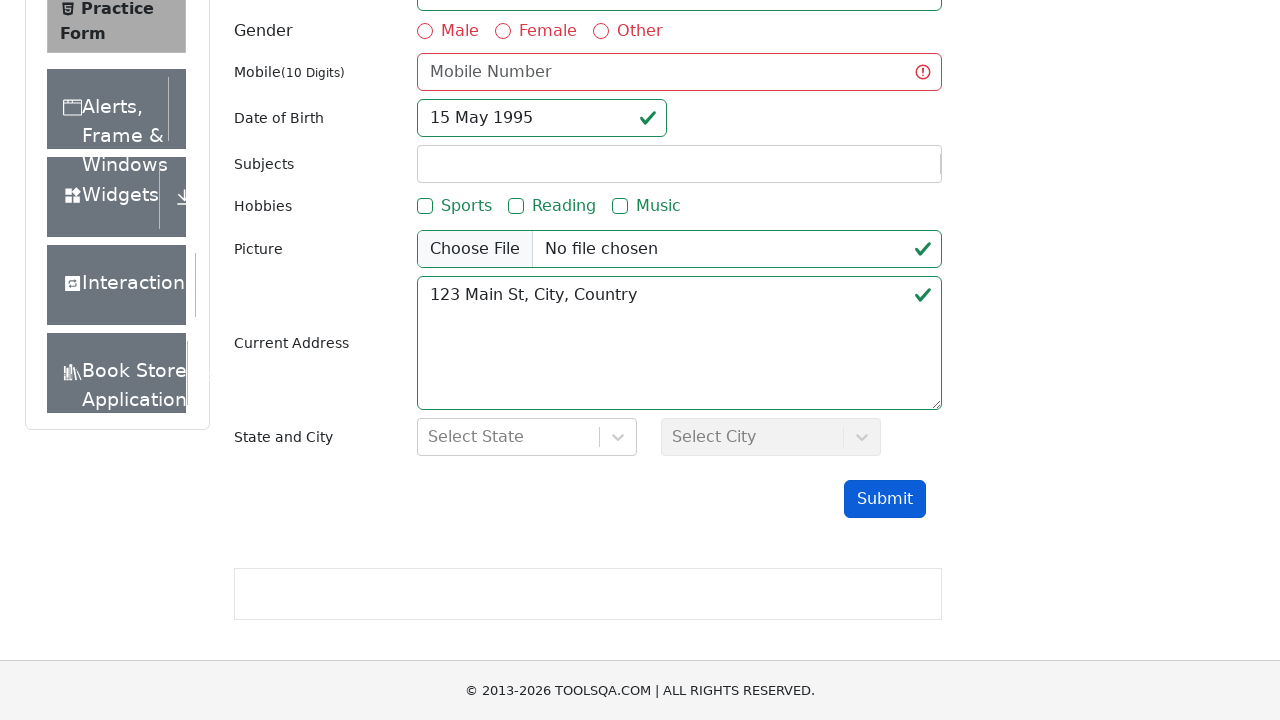

Waited 2 seconds to verify form validation prevents submission
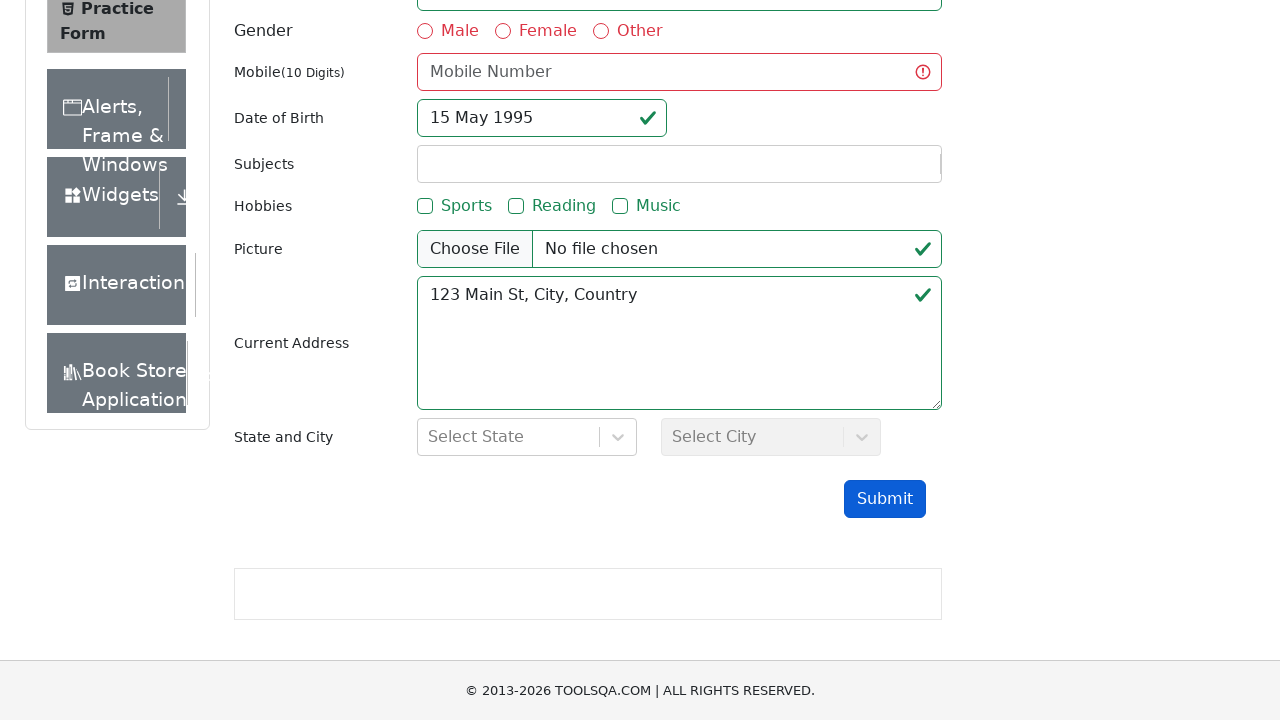

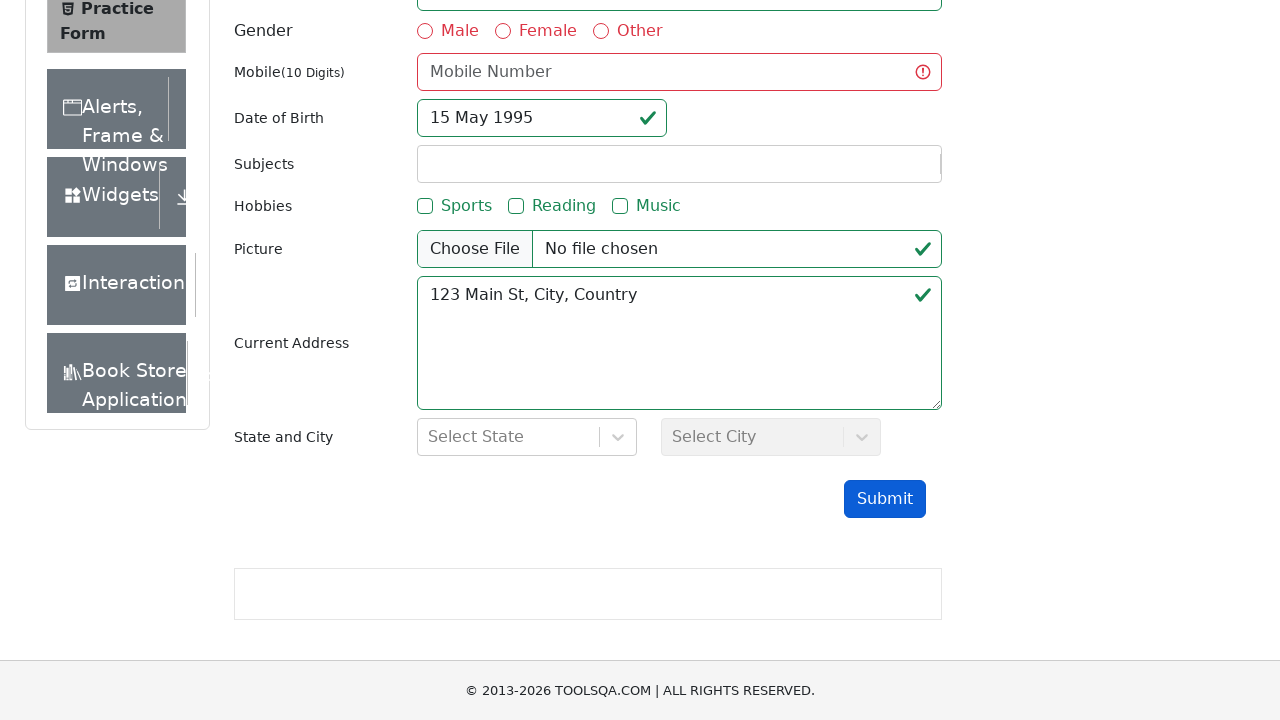